Tests a speed unit converter by entering 75 mph and 55 mph values, retrieving the converted km/h results, and verifying the conversion works correctly by calculating travel time differences.

Starting URL: https://www.unitconverters.net/speed/mph-to-kph.htm

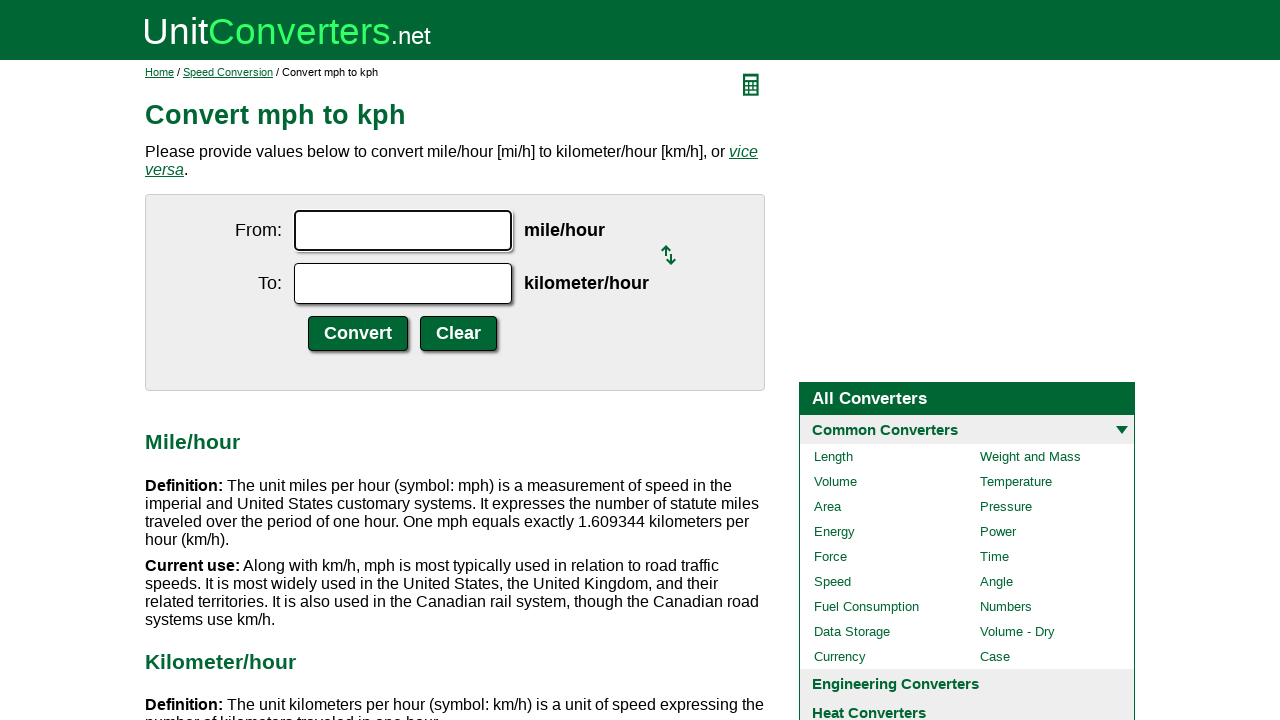

Entered 75 mph in the input field on #ucfrom
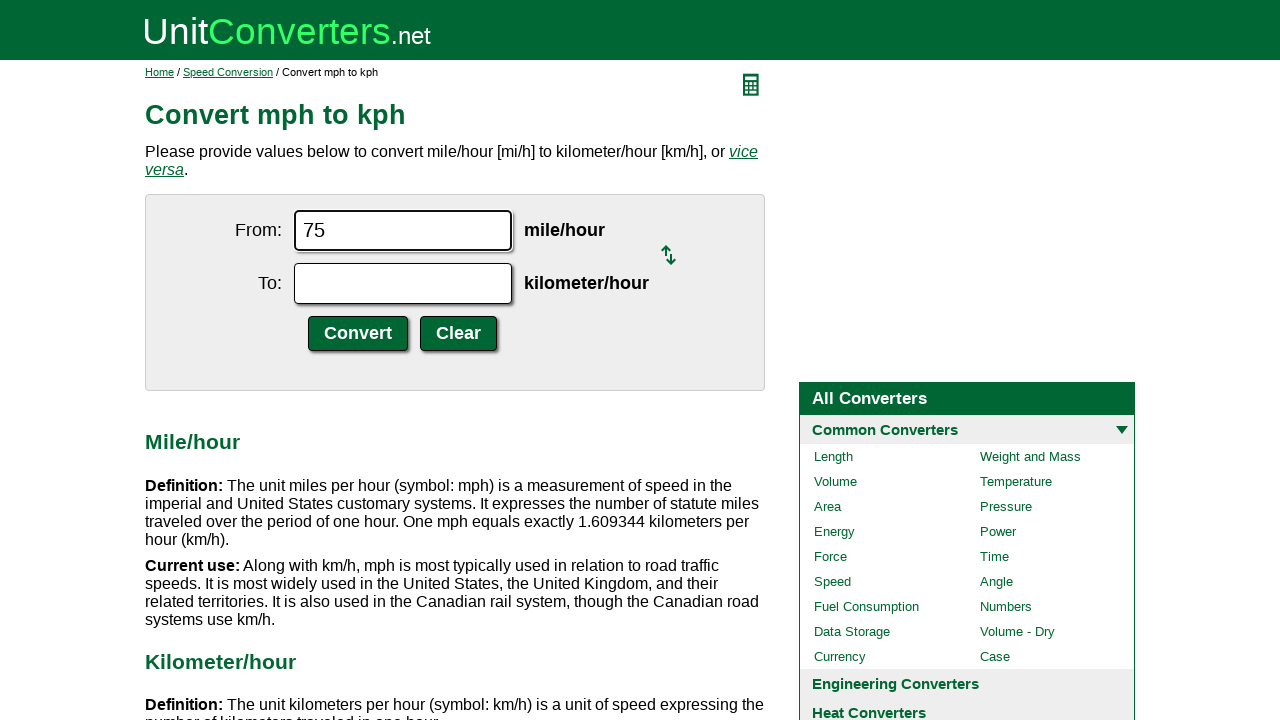

Conversion result field appeared for 75 mph
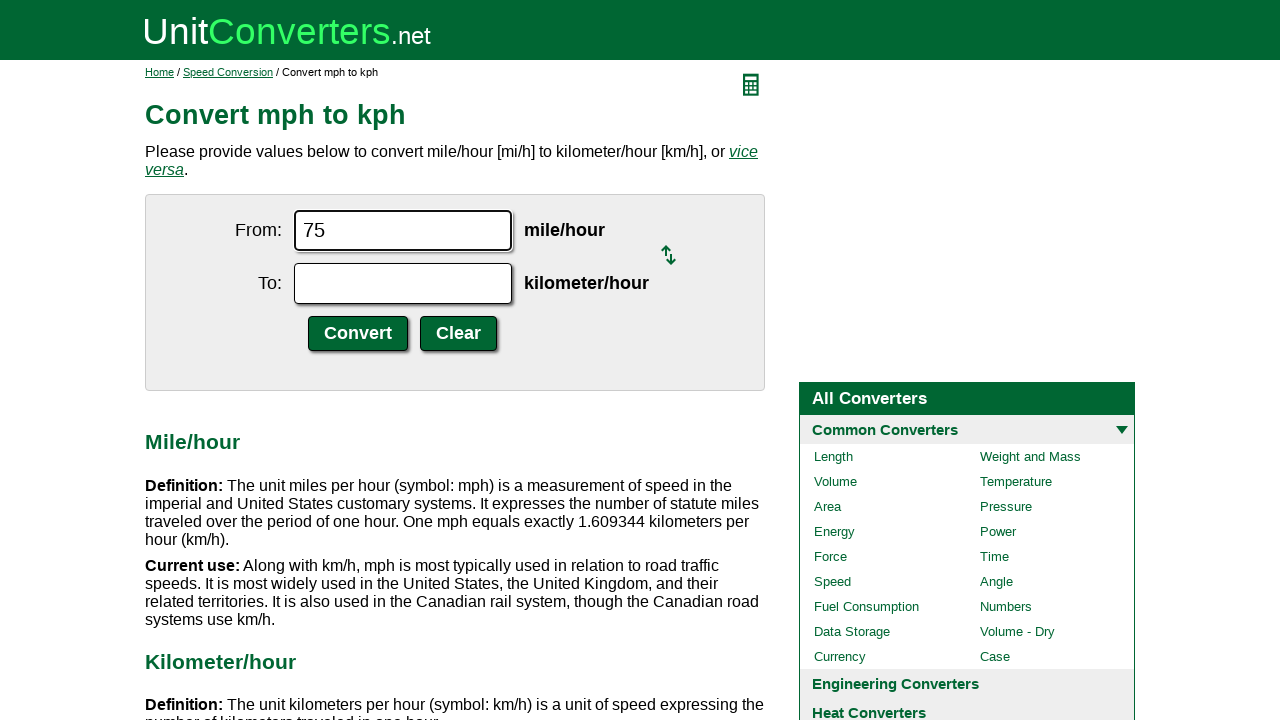

Retrieved converted value for 75 mph:  km/h
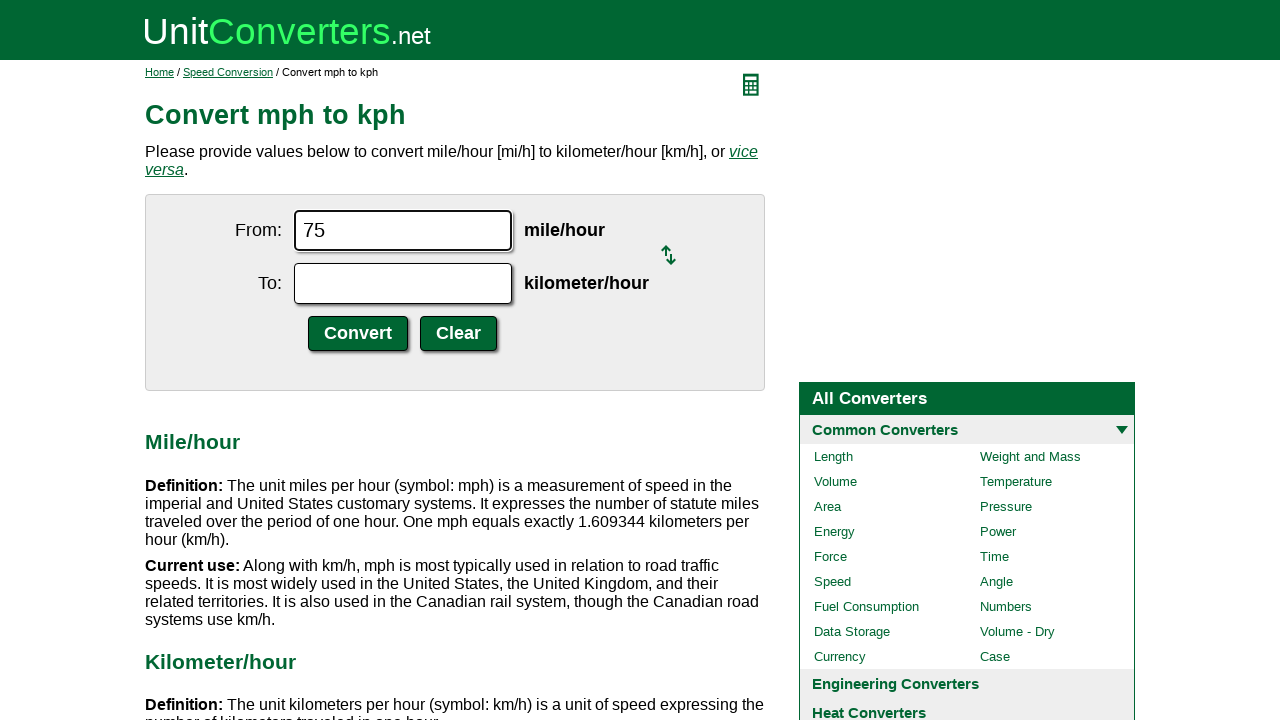

Cleared the input field on #ucfrom
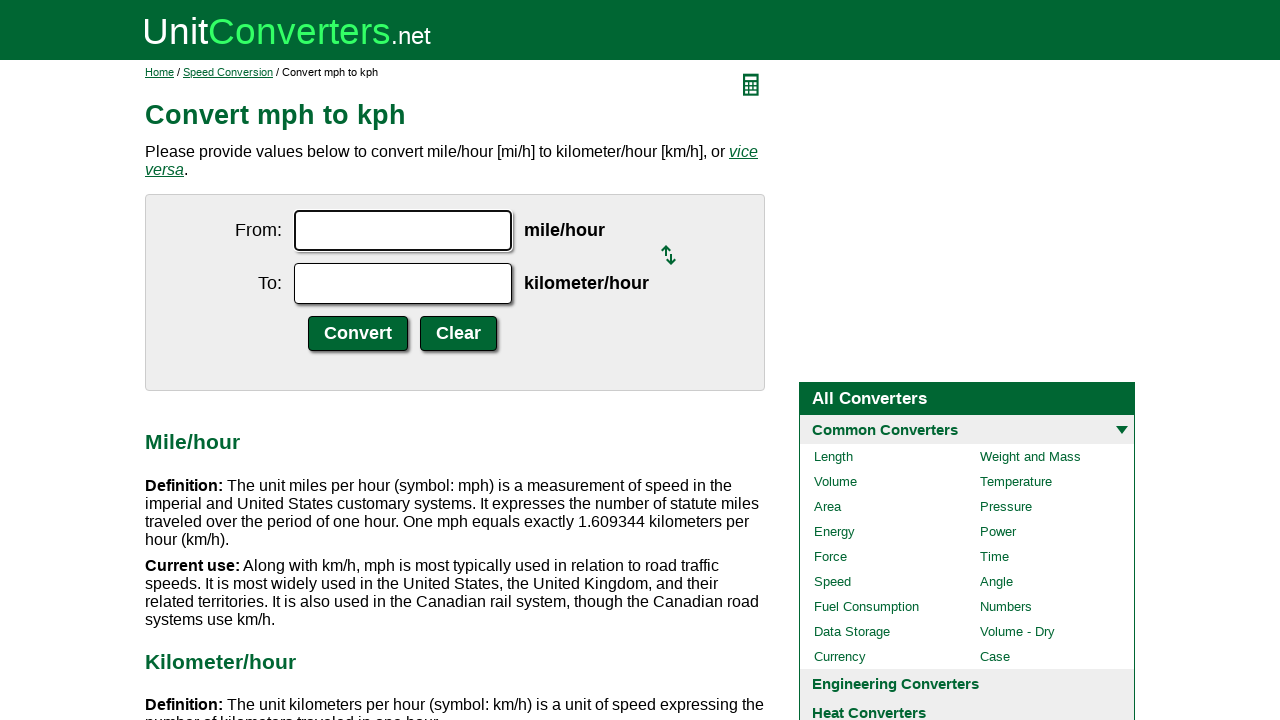

Entered 55 mph in the input field on #ucfrom
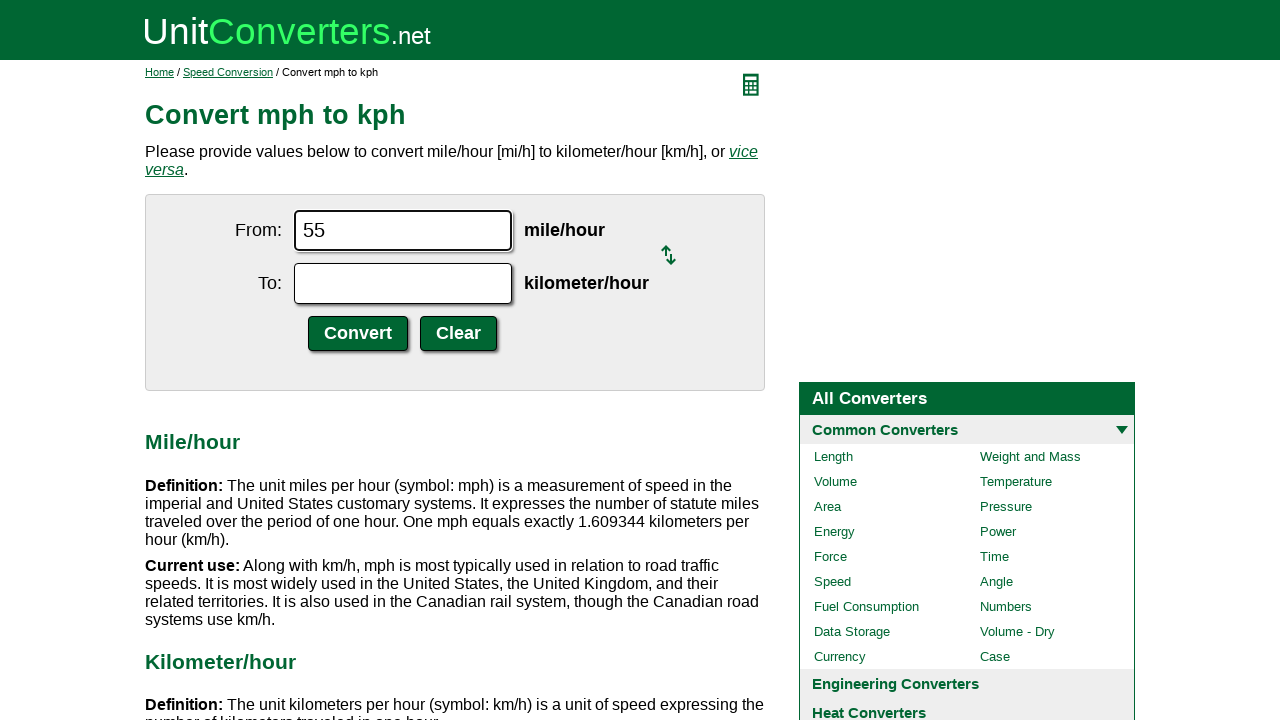

Conversion result field updated for 55 mph
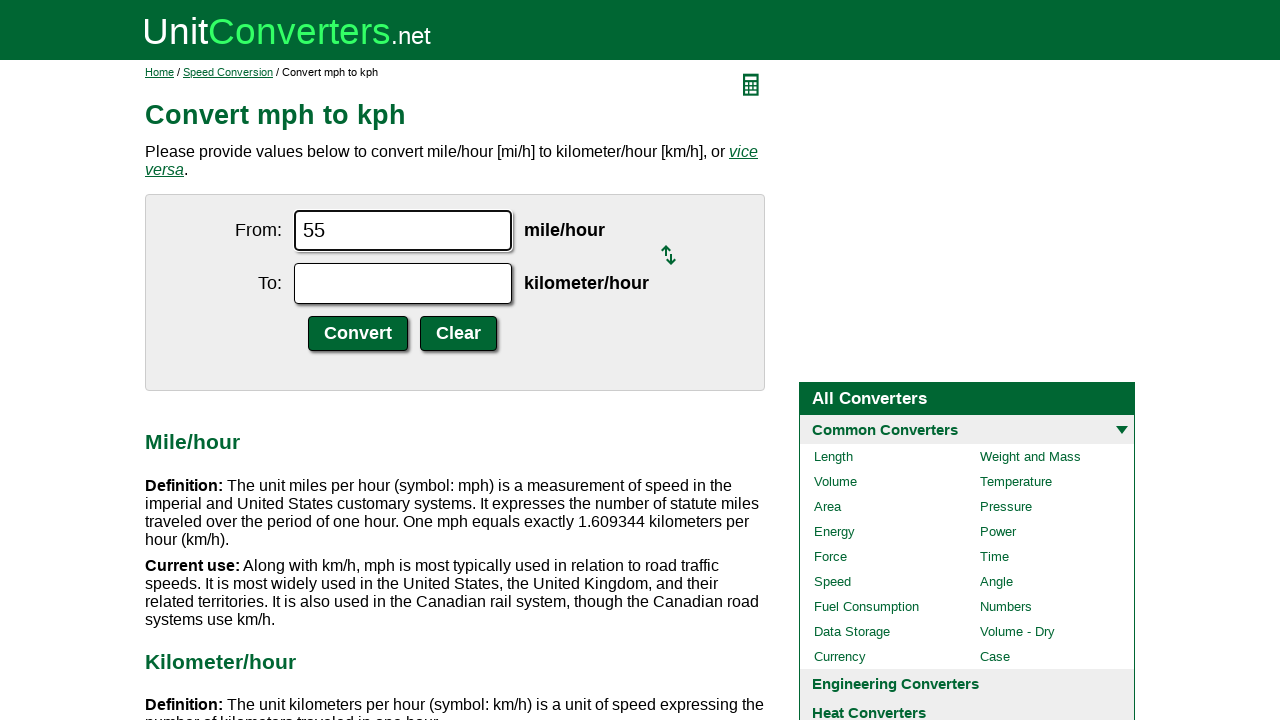

Retrieved converted value for 55 mph:  km/h
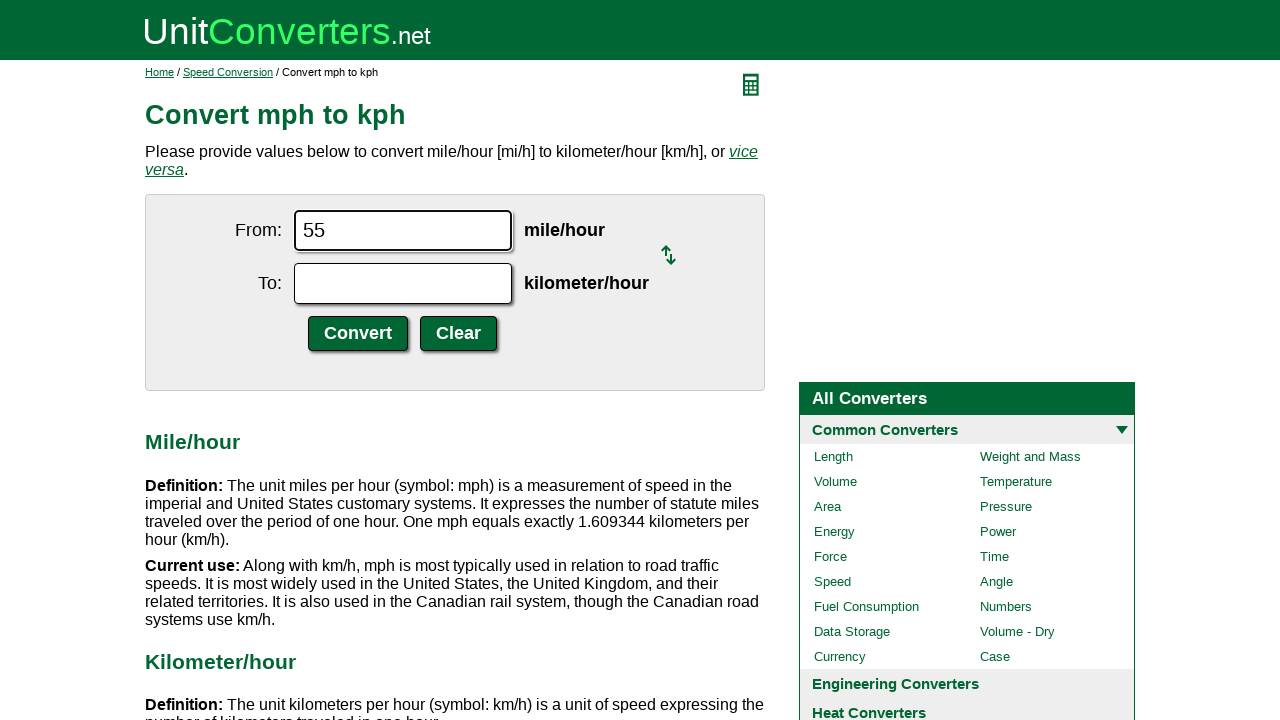

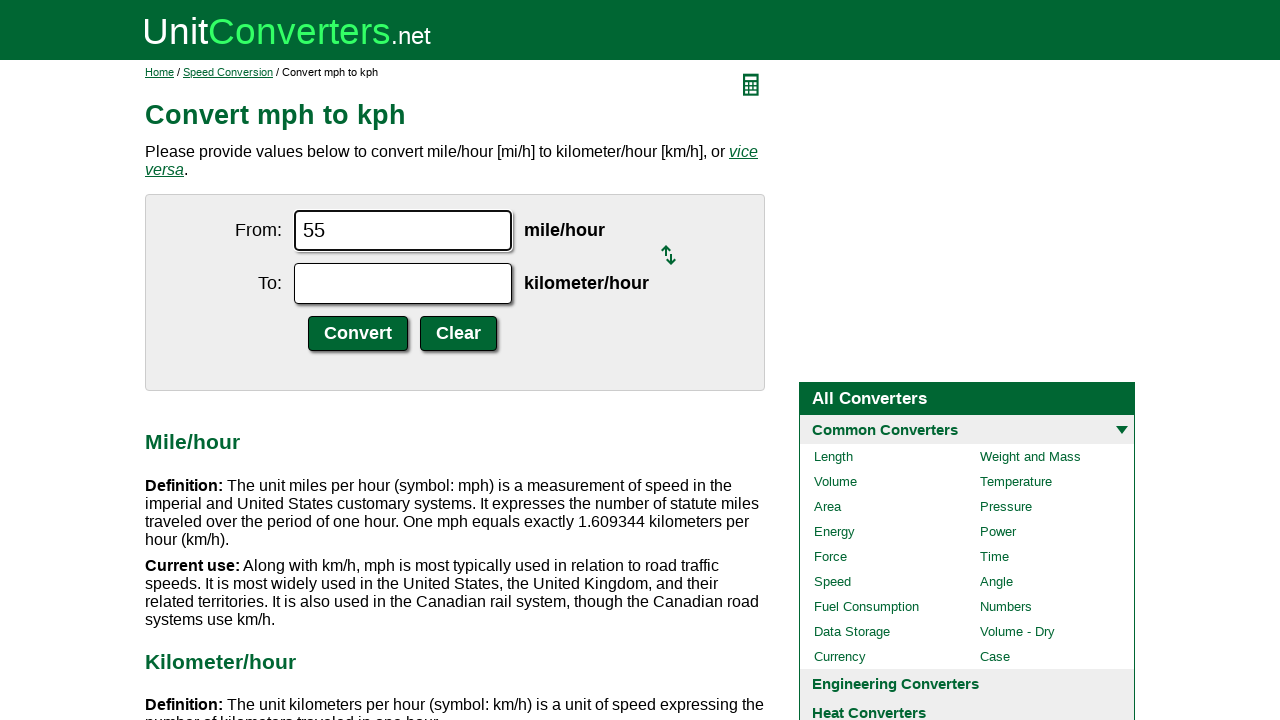